Demonstrates finding an element by tag name by locating a button element on the page and clicking it

Starting URL: https://the-internet.herokuapp.com/login

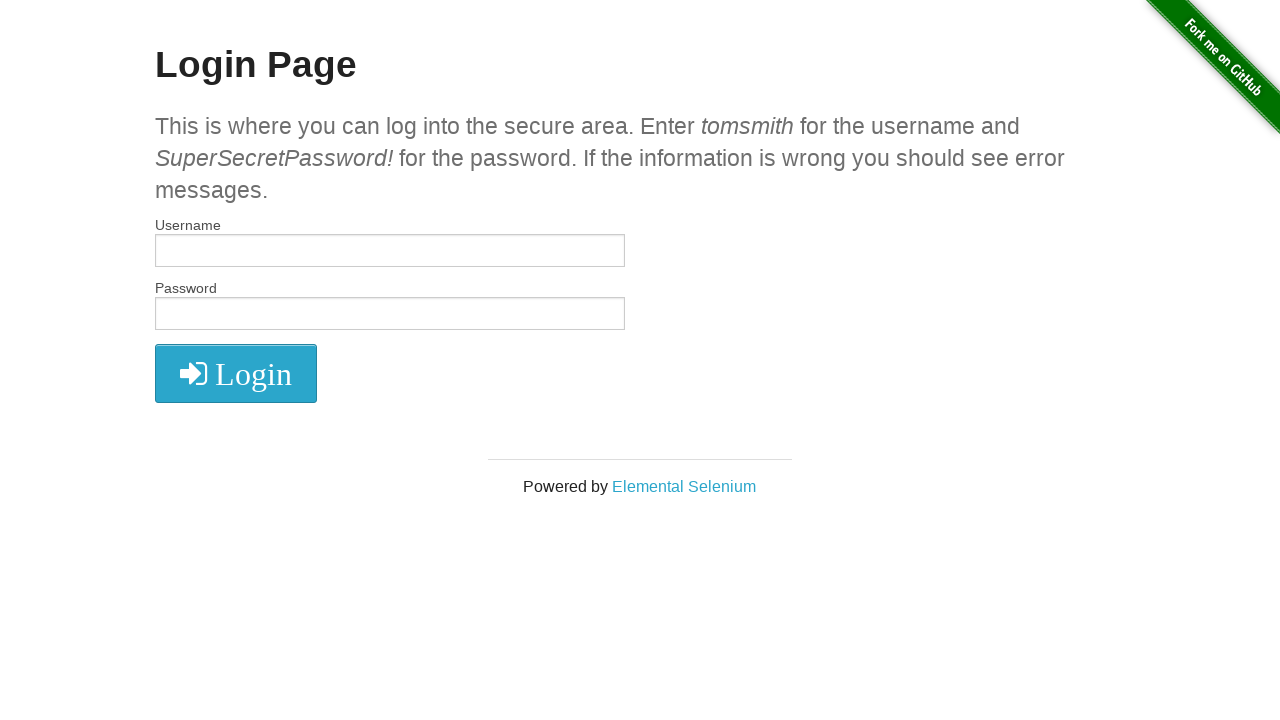

Found and clicked button element by tag name at (236, 373) on button
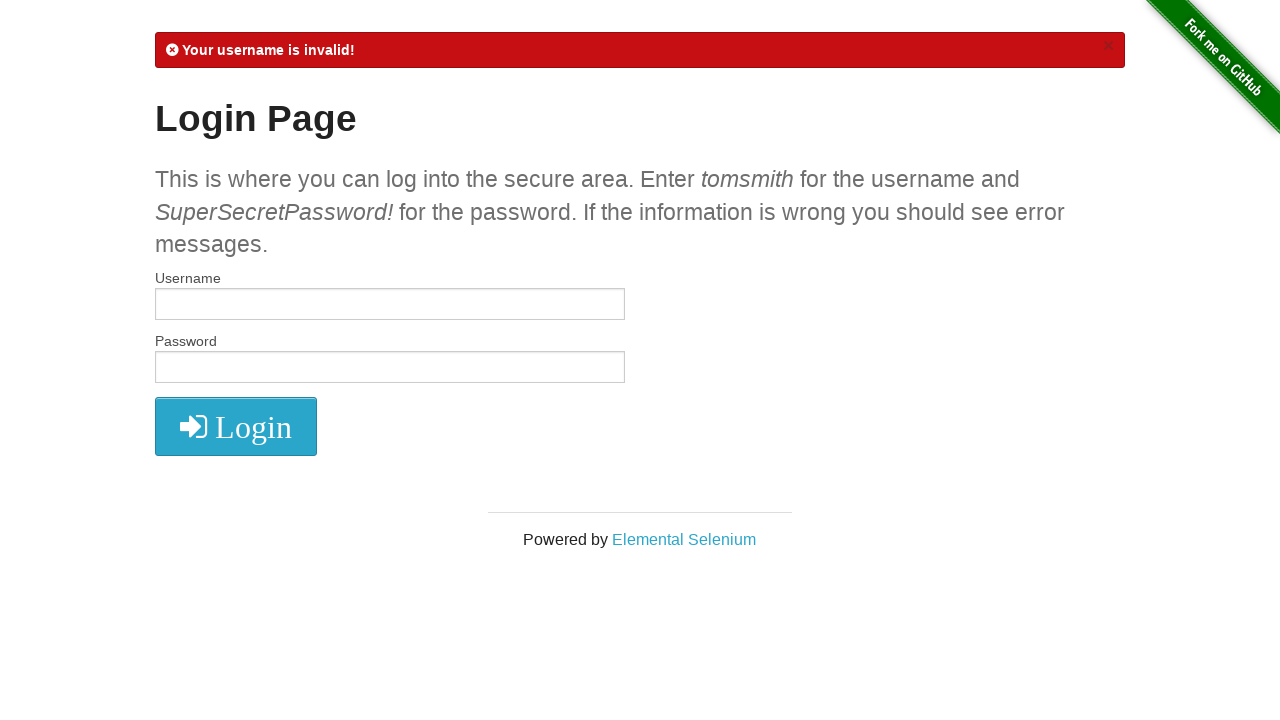

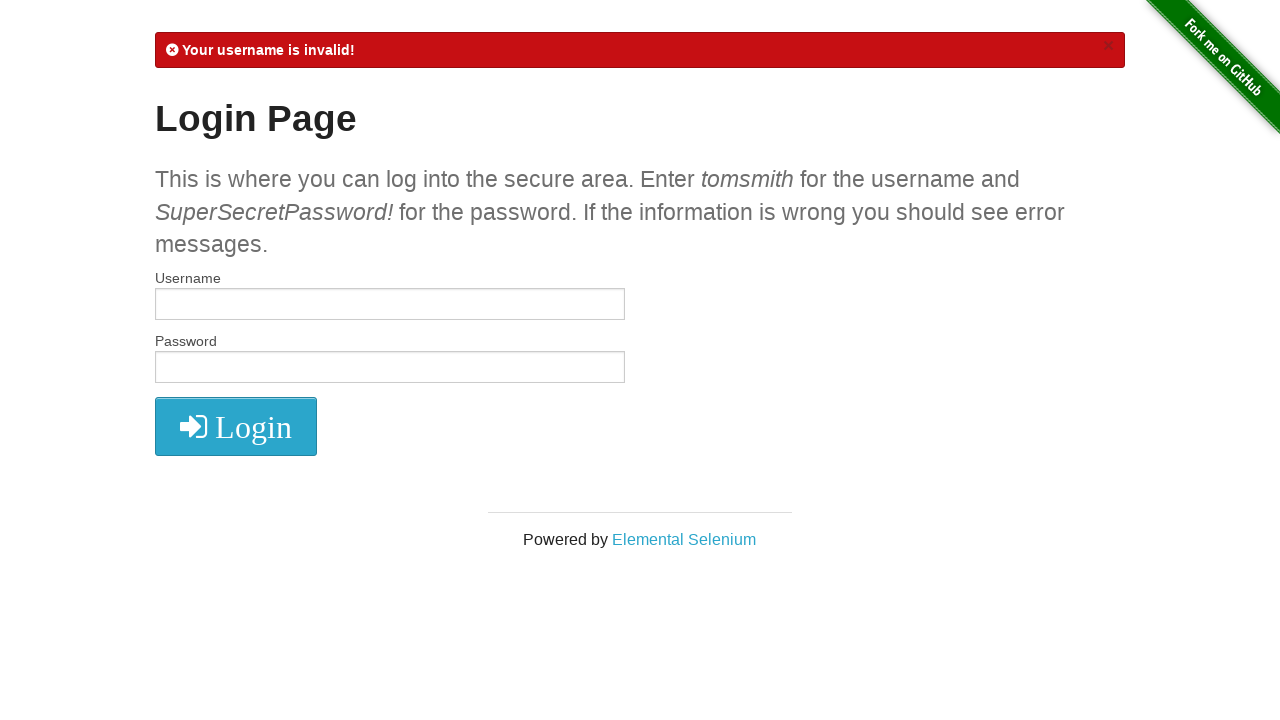